Navigates to the DemoQA homepage and verifies that the 'Elements' section heading is present on the page

Starting URL: https://demoqa.com/

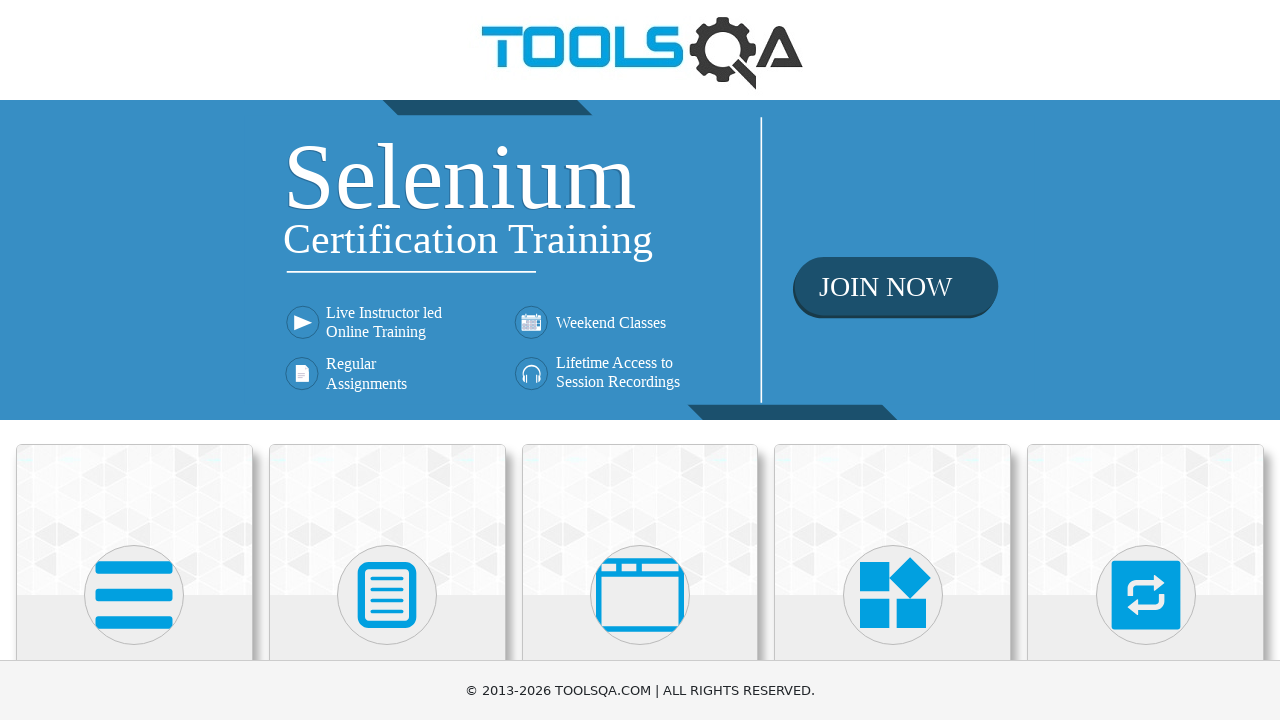

Navigated to DemoQA homepage
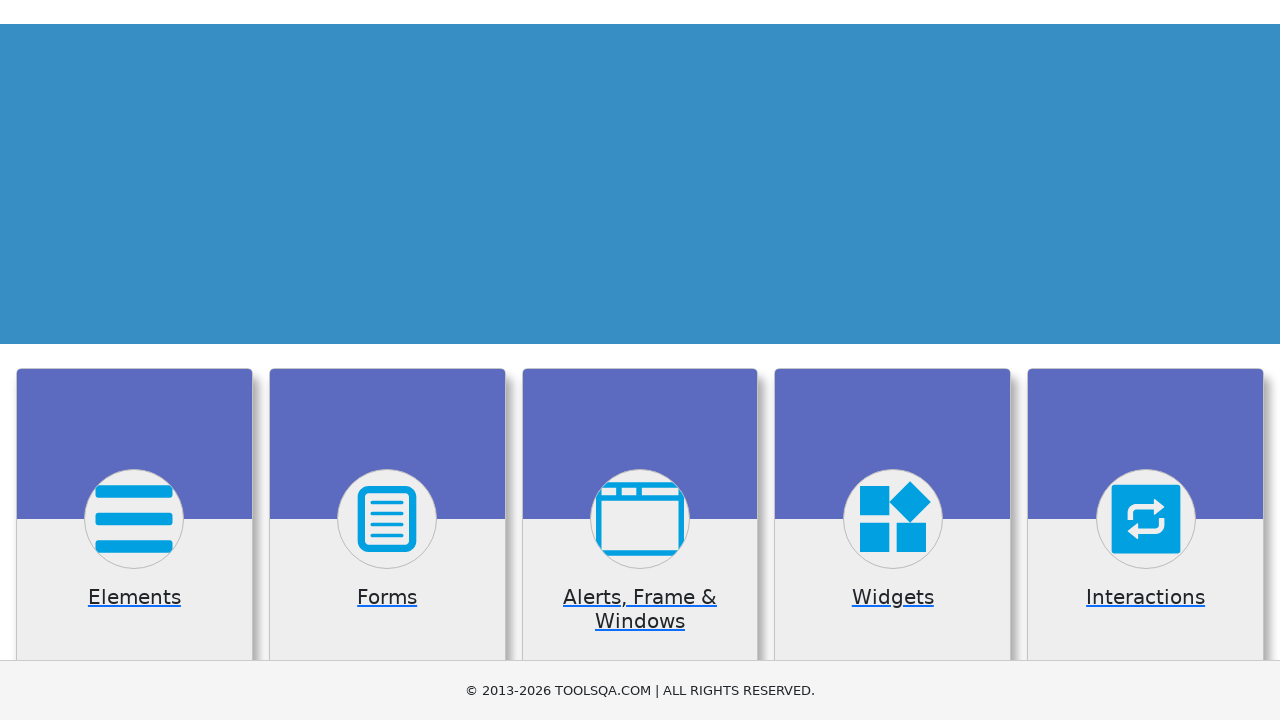

Elements section heading is present on the page
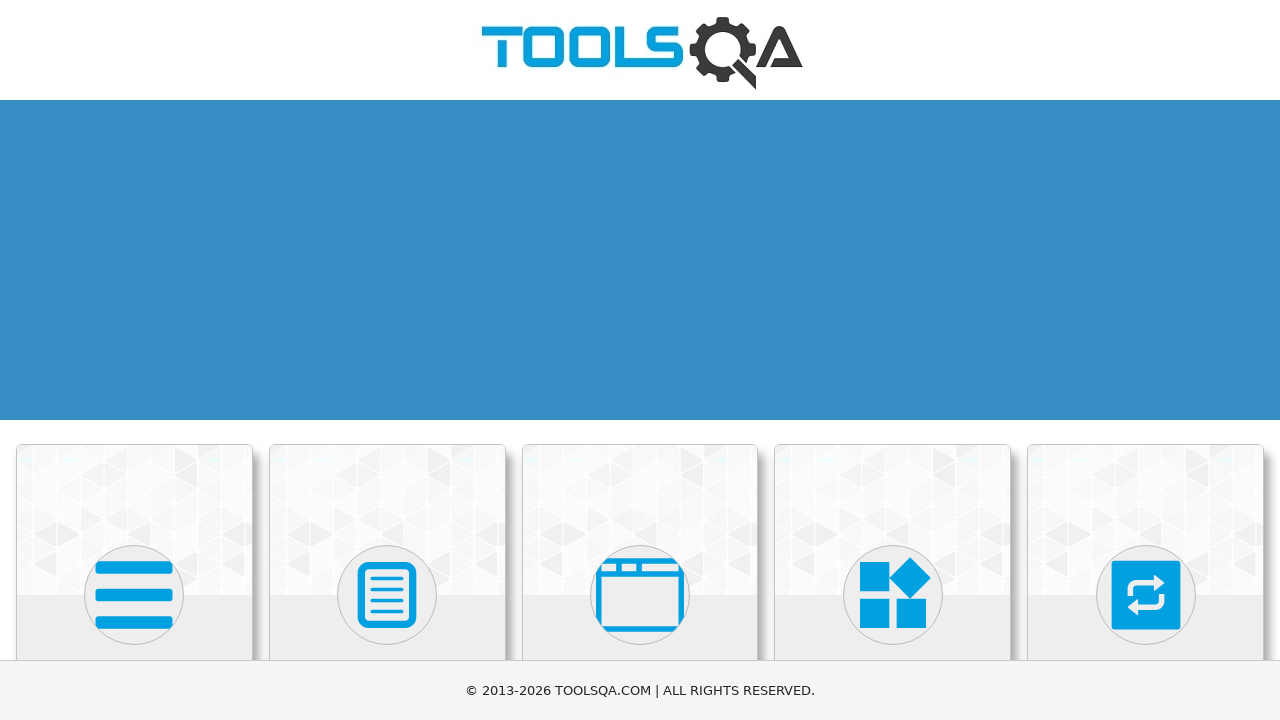

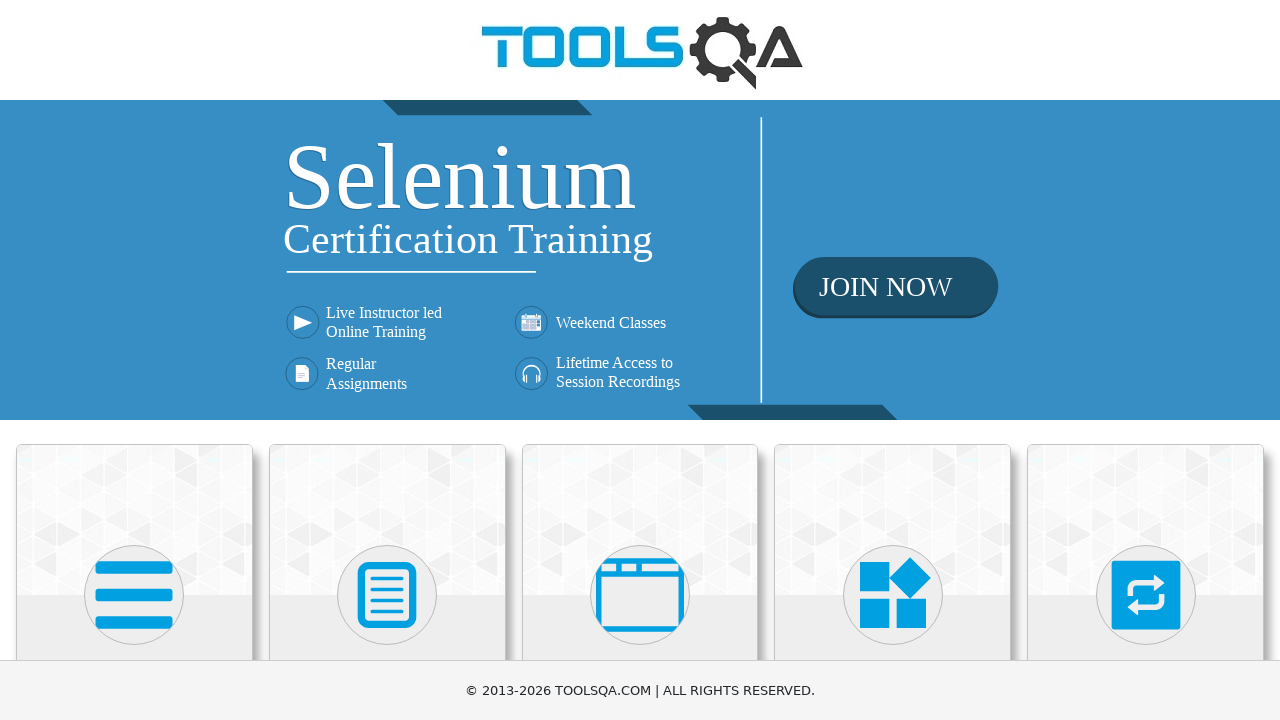